Tests the search functionality on Python.org by entering "pycon" in the search box and submitting the search form

Starting URL: http://www.python.org

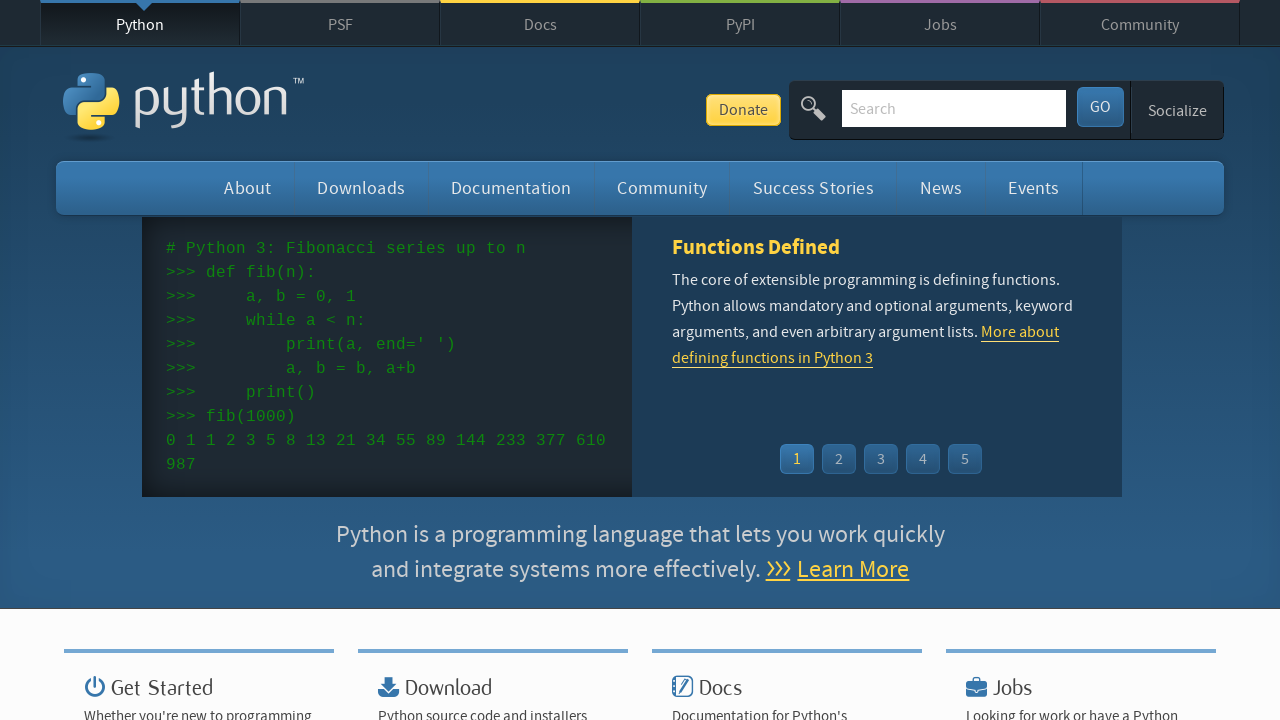

Verified page title contains 'Python'
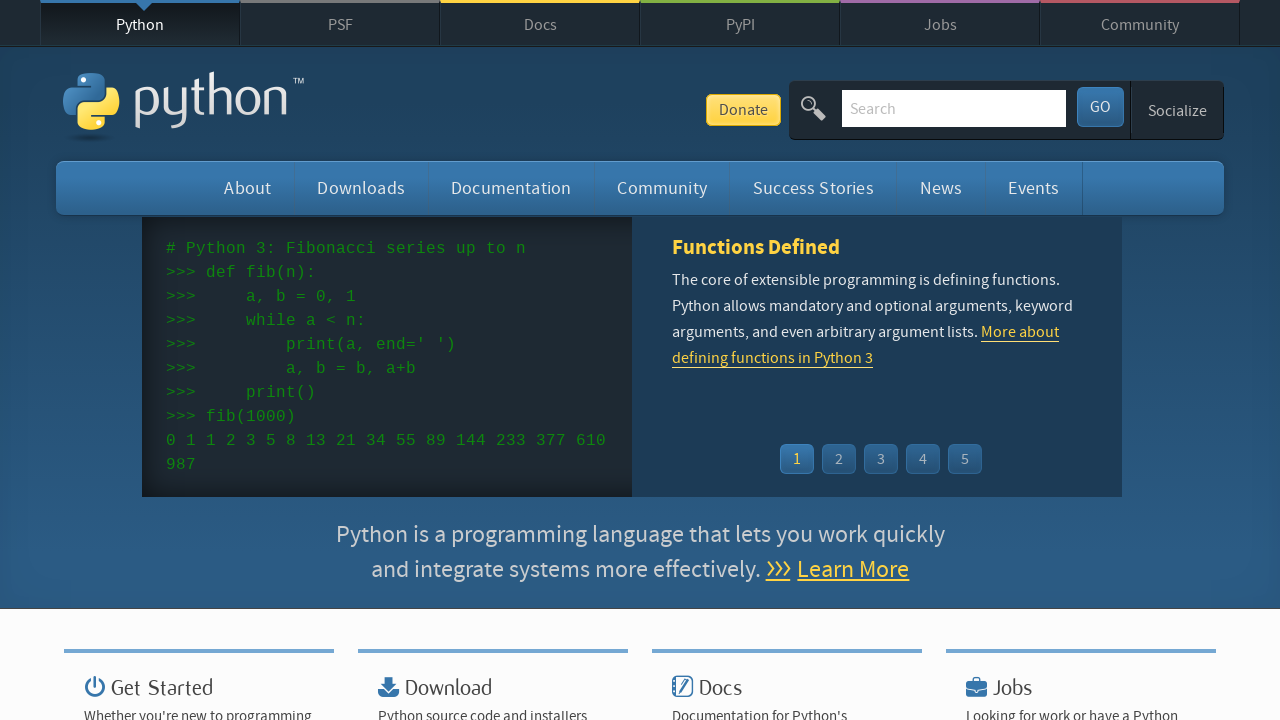

Filled search box with 'pycon' on input[name='q']
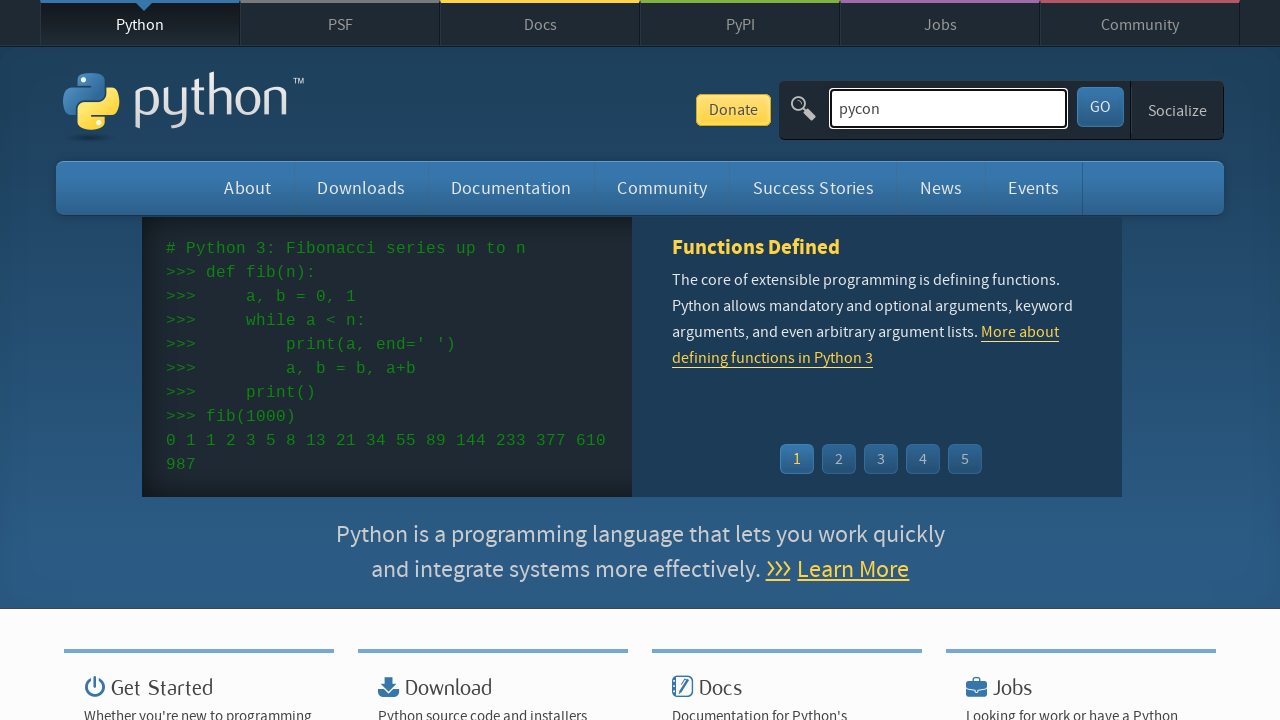

Verified 'No results found' message is not present before search submission
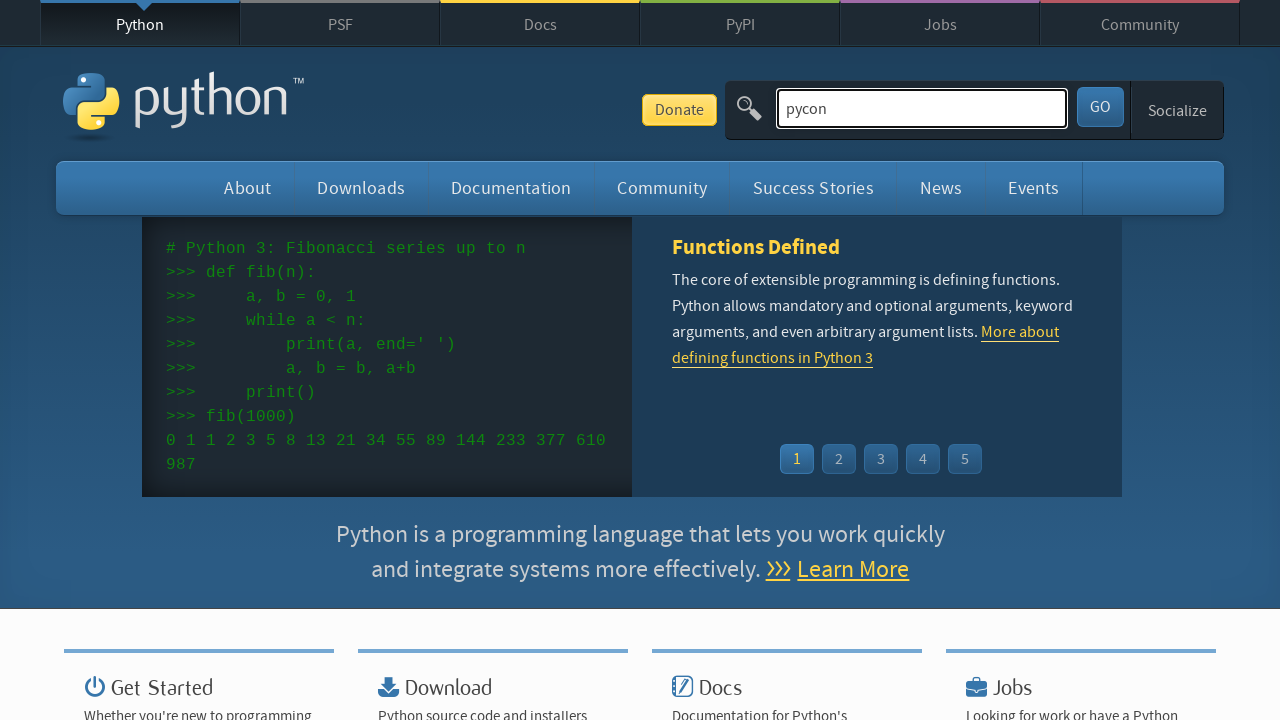

Pressed Enter to submit search for 'pycon' on input[name='q']
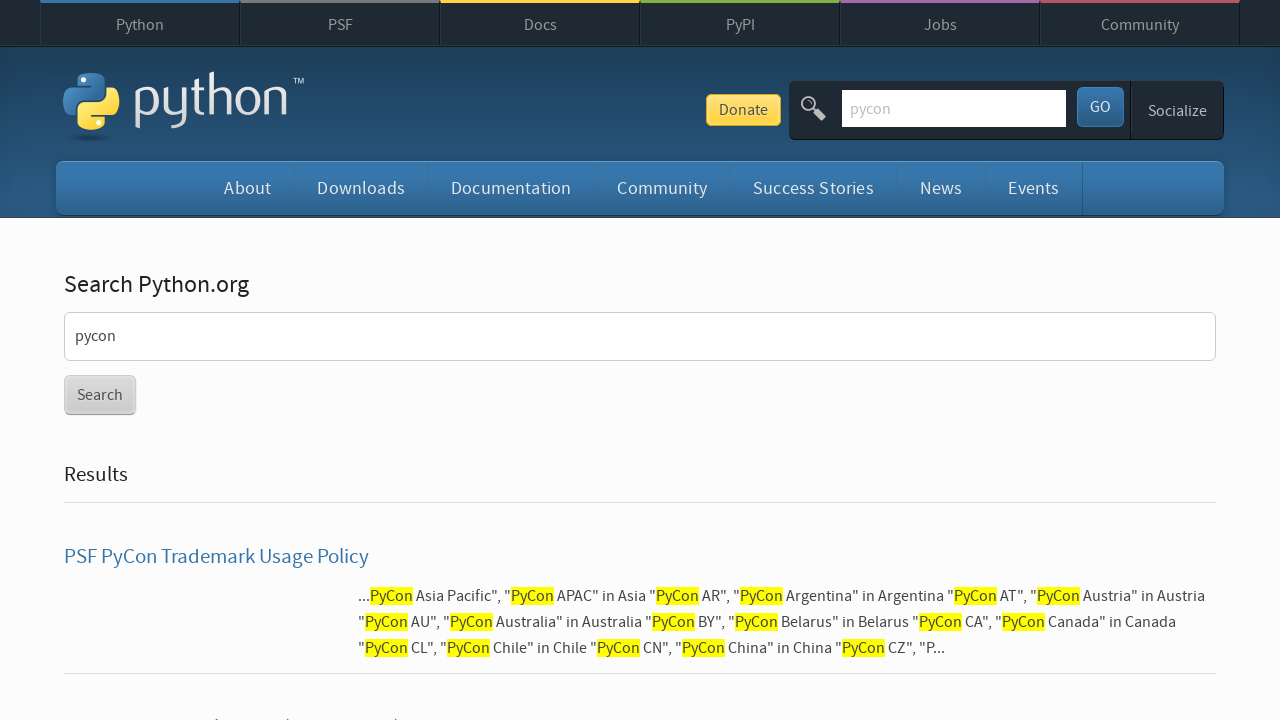

Waited for search results page to load (networkidle)
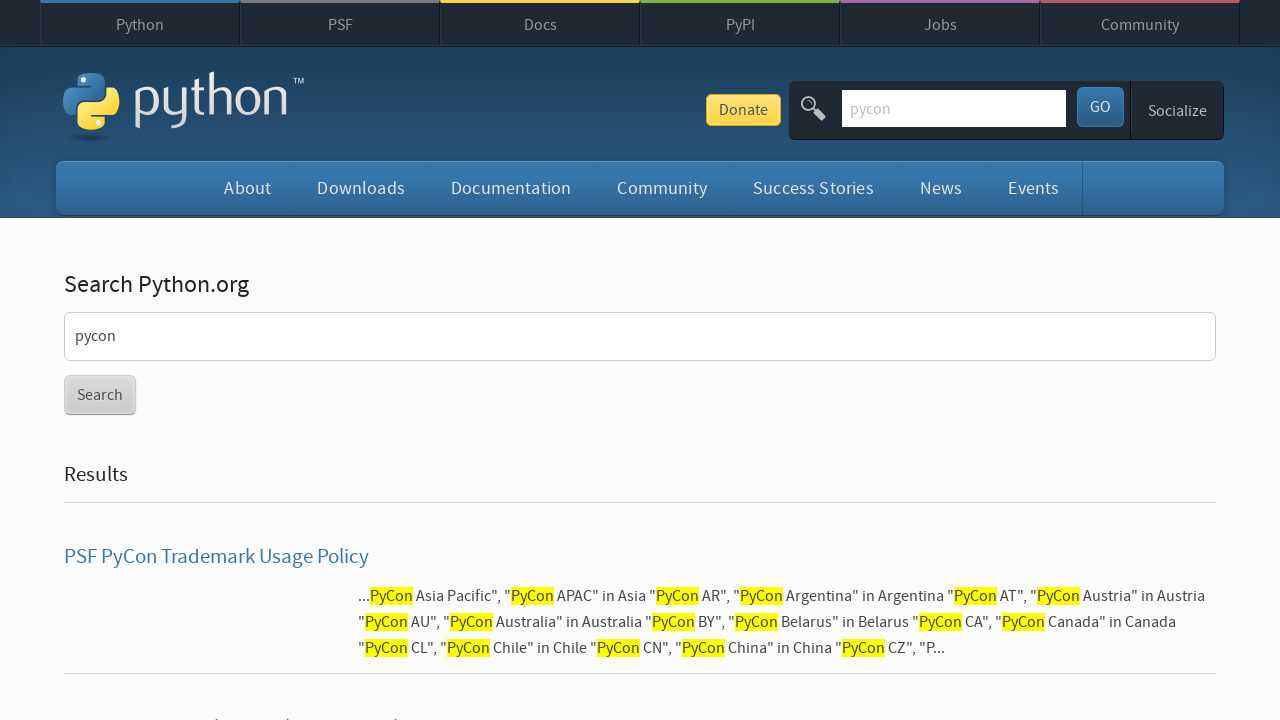

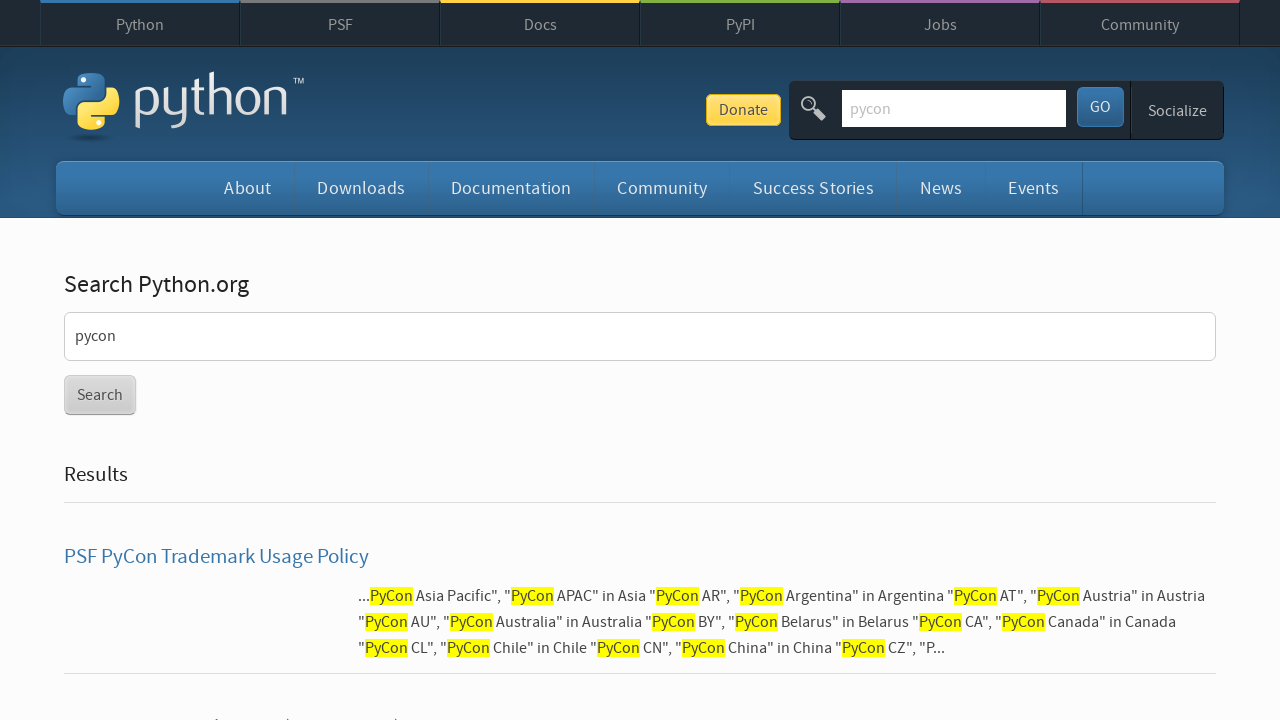